Tests interacting with an element inside nested shadow DOMs by filling a pizza field using JavaScript execution

Starting URL: https://selectorshub.com/iframe-in-shadow-dom/

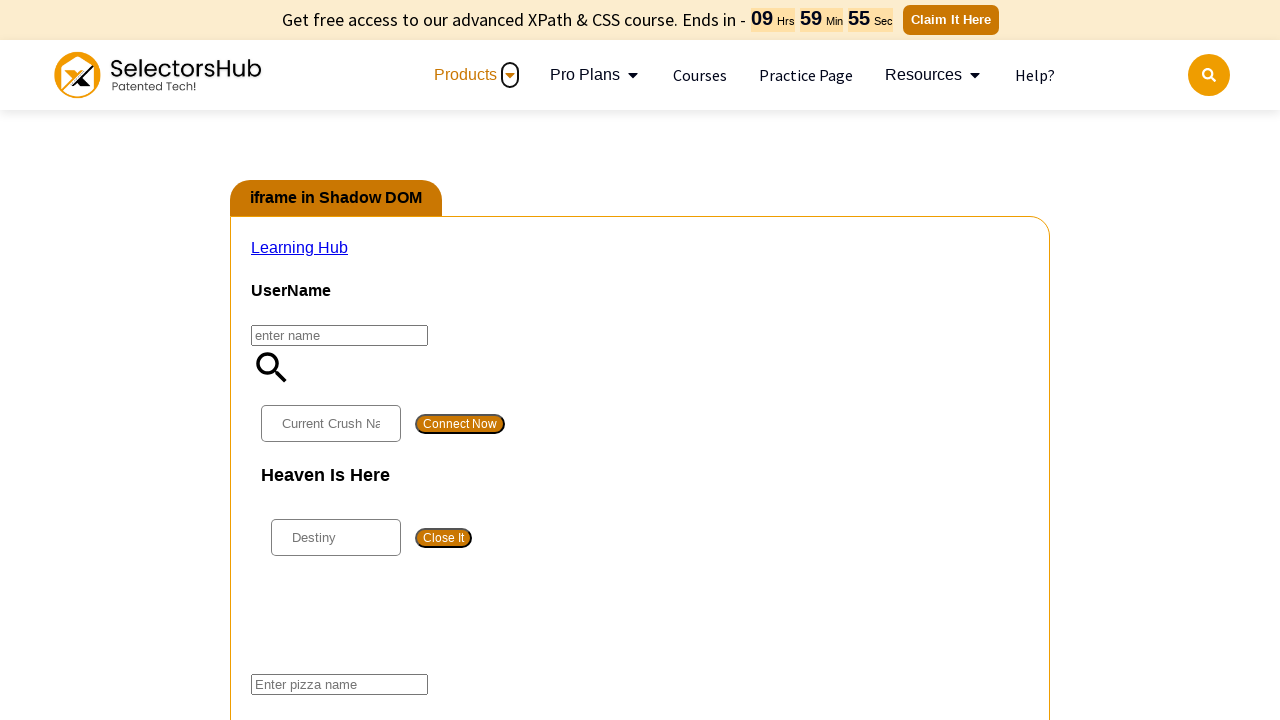

Retrieved pizza element from nested shadow DOMs using JavaScript
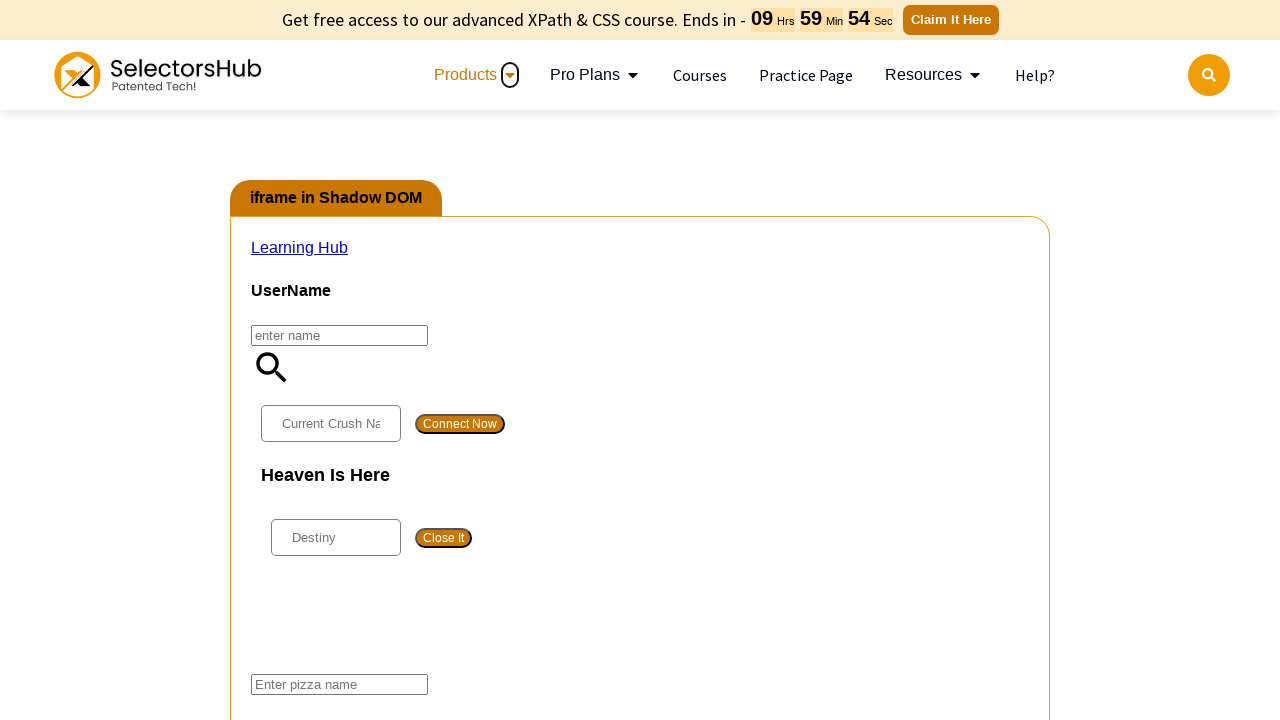

Filled pizza field with 'Chicken Pizza' using JavaScript execution
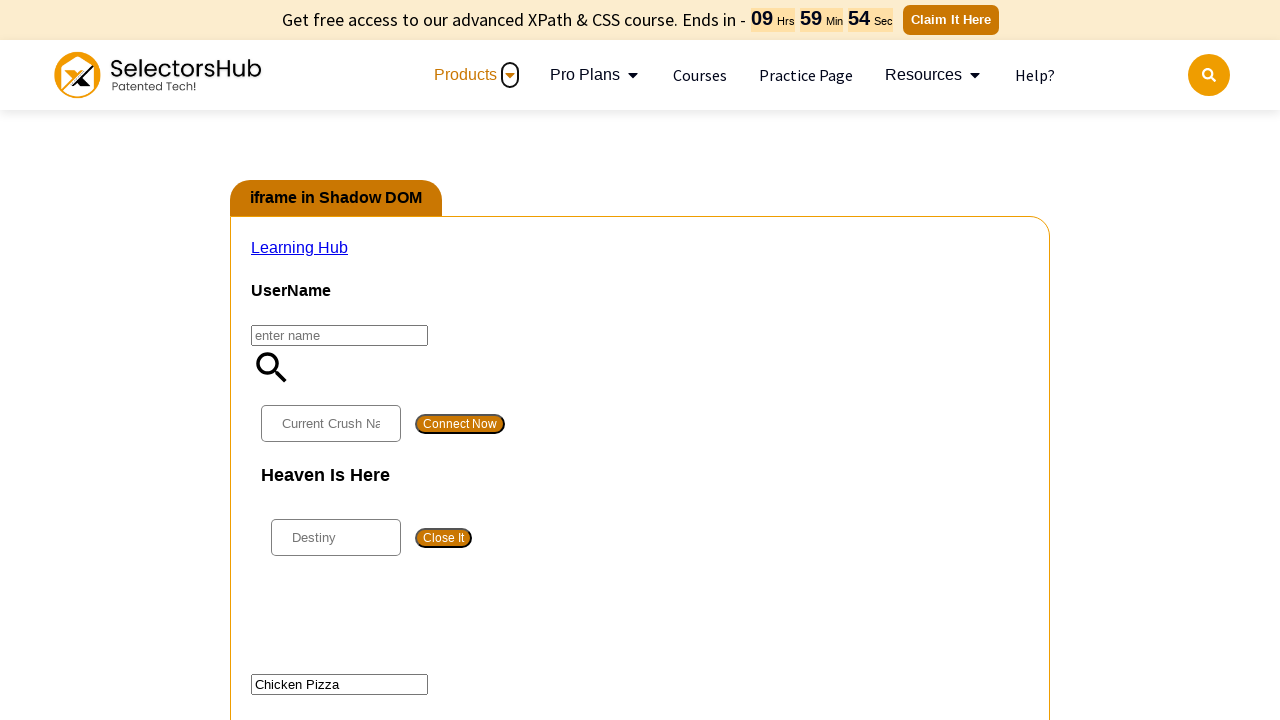

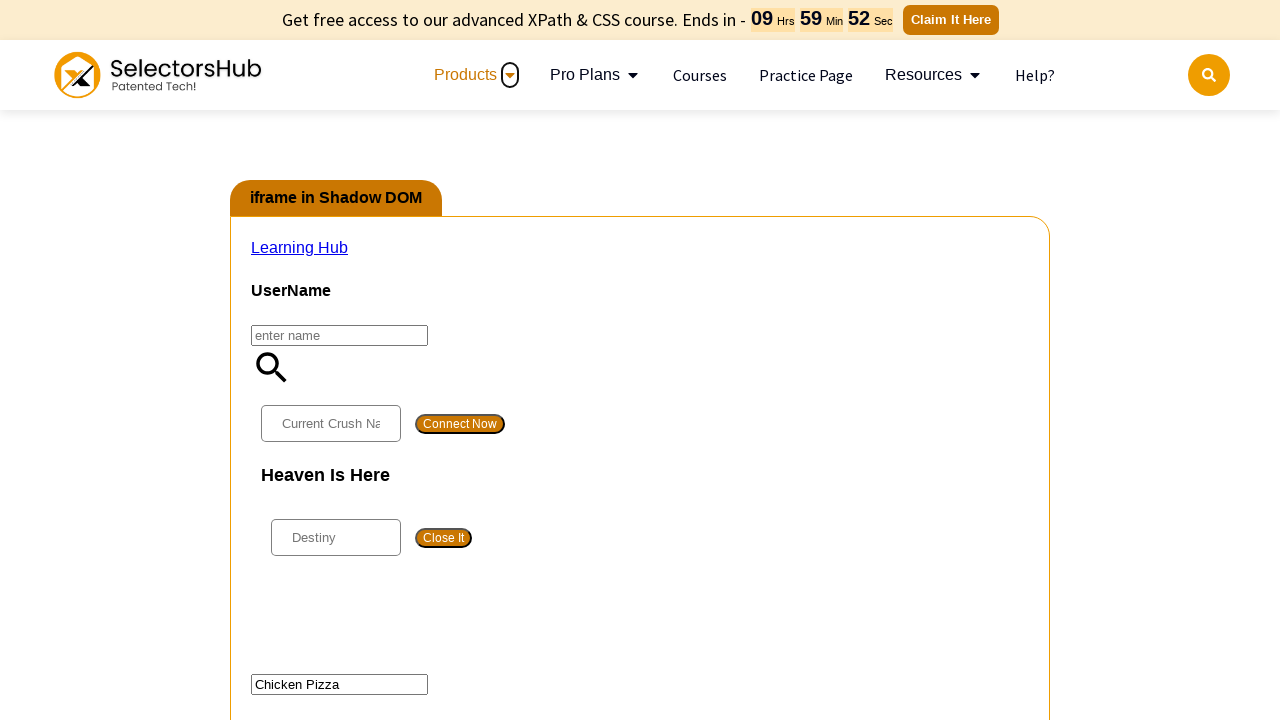